Automates playing the Cookie Clicker game by selecting English language, repeatedly clicking the big cookie, and periodically purchasing the most expensive available upgrade from the store.

Starting URL: https://ozh.github.io/cookieclicker/

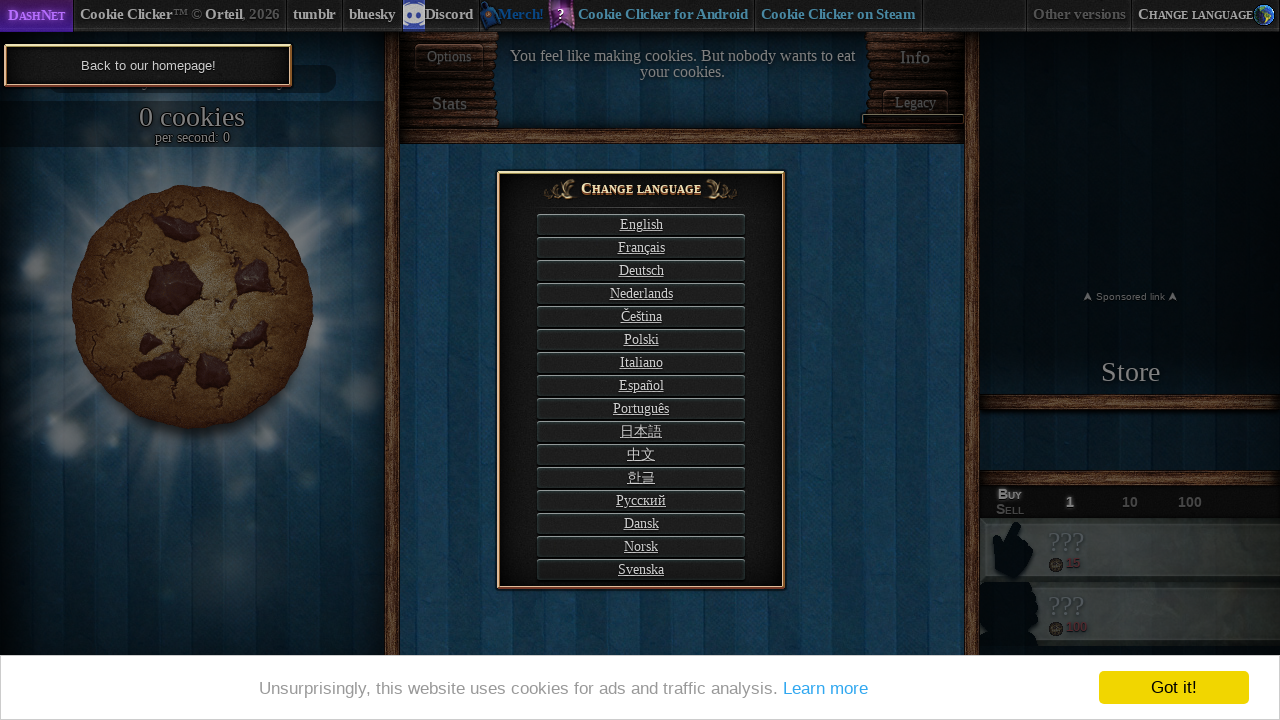

Waited for page to load (networkidle)
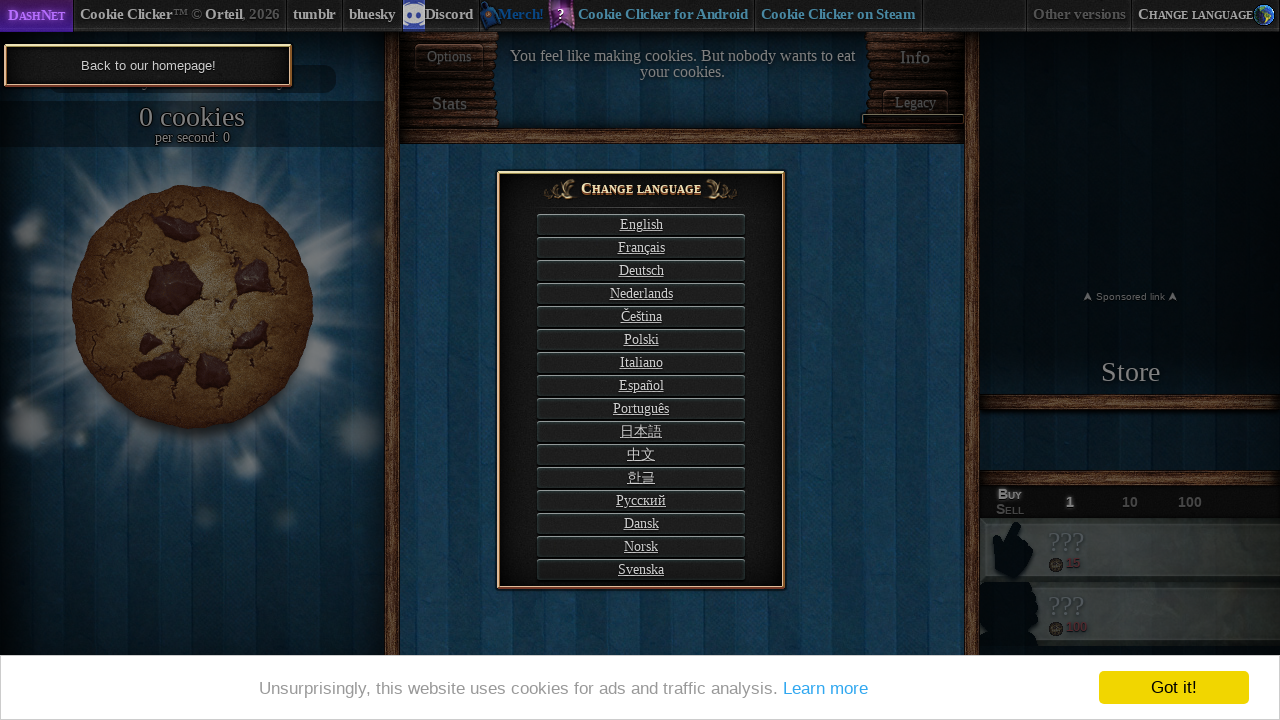

Clicked English language button at (641, 224) on #langSelect-EN
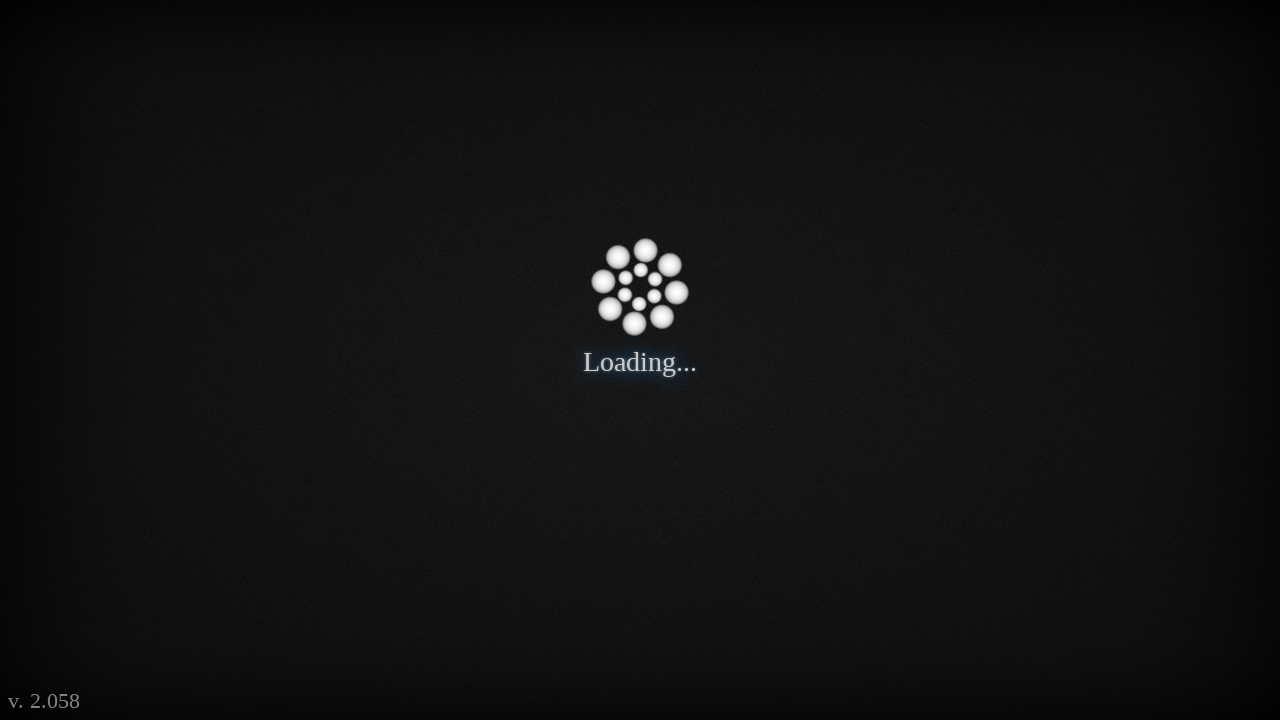

Waited for language to load
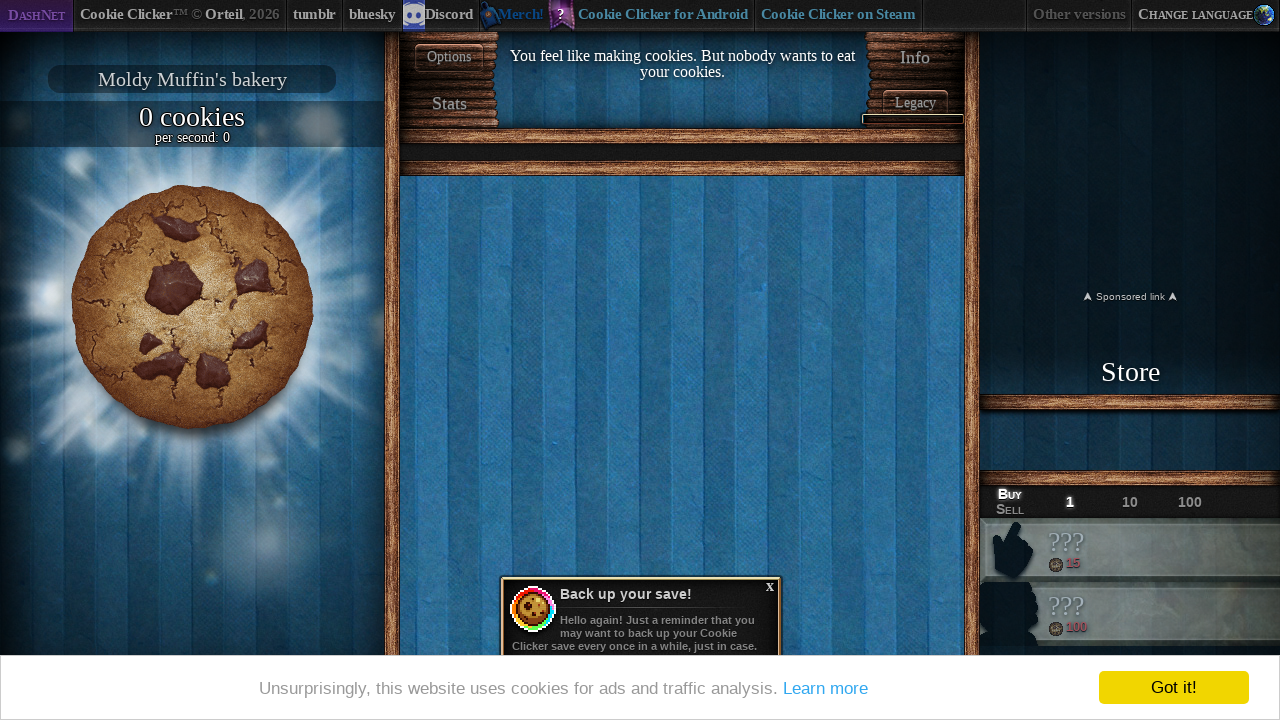

Waited for game to settle
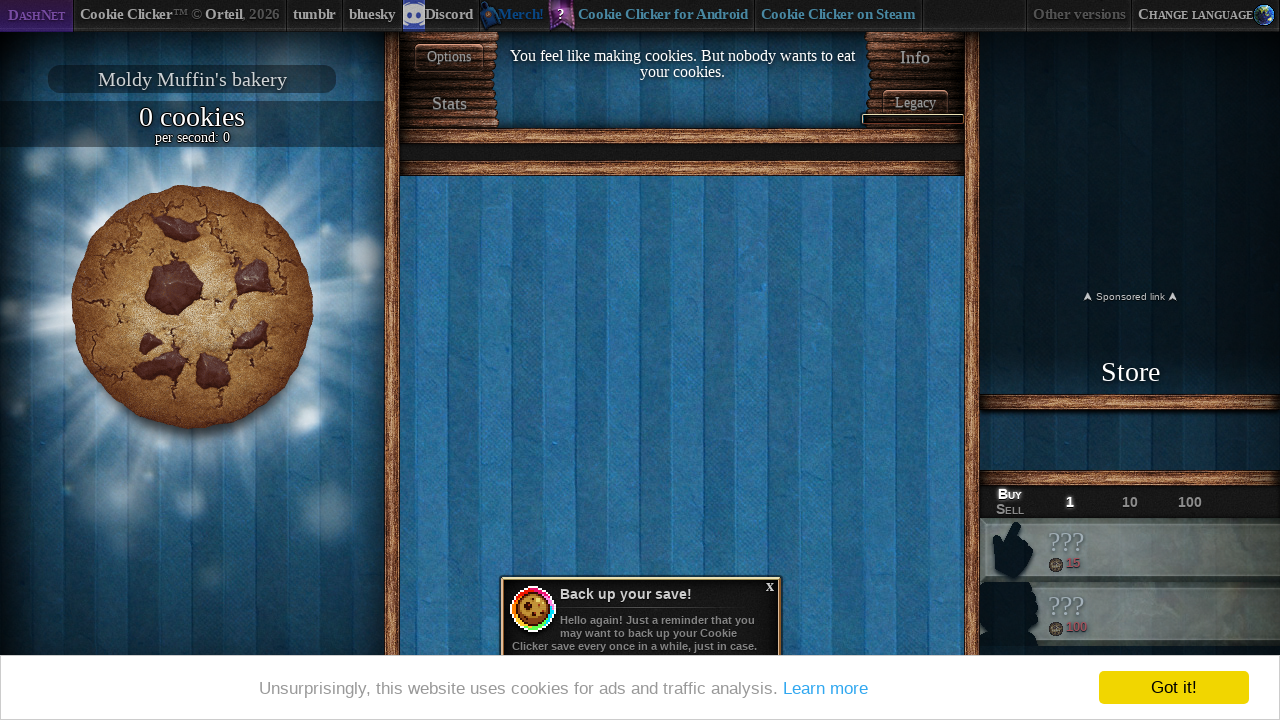

Big cookie element is visible
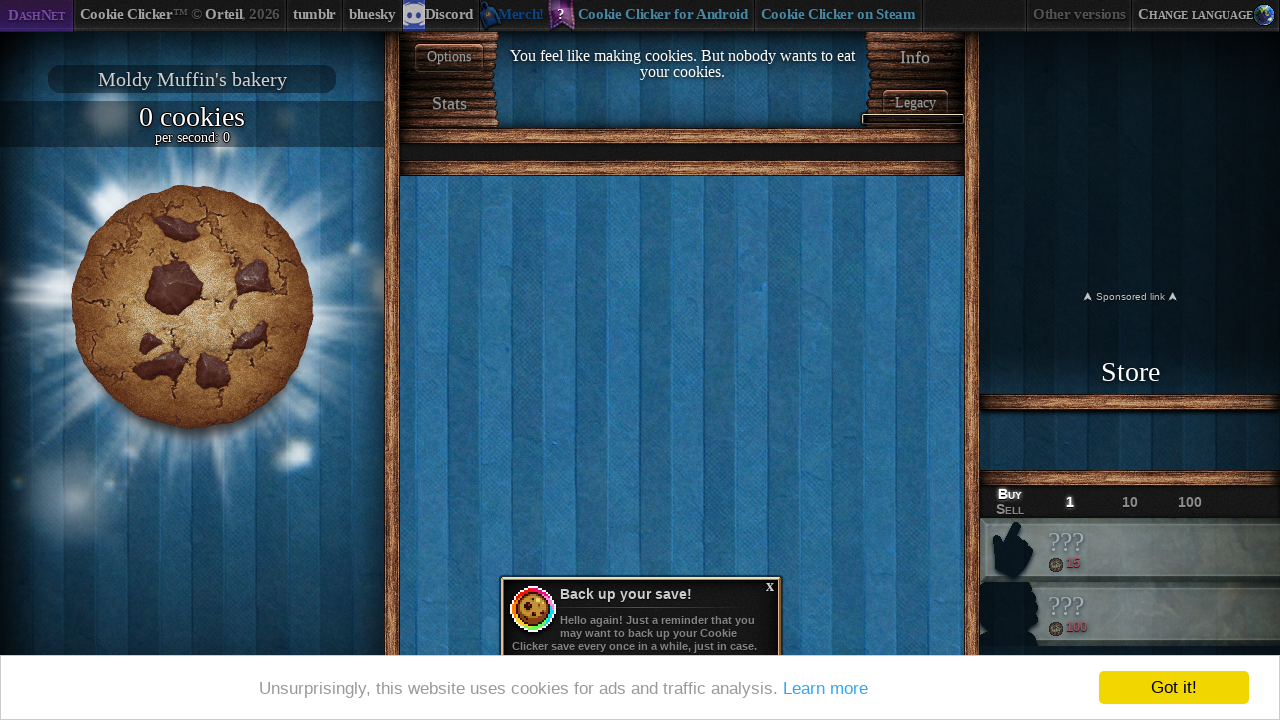

Clicked big cookie 50 times rapidly at (192, 307) on #bigCookie
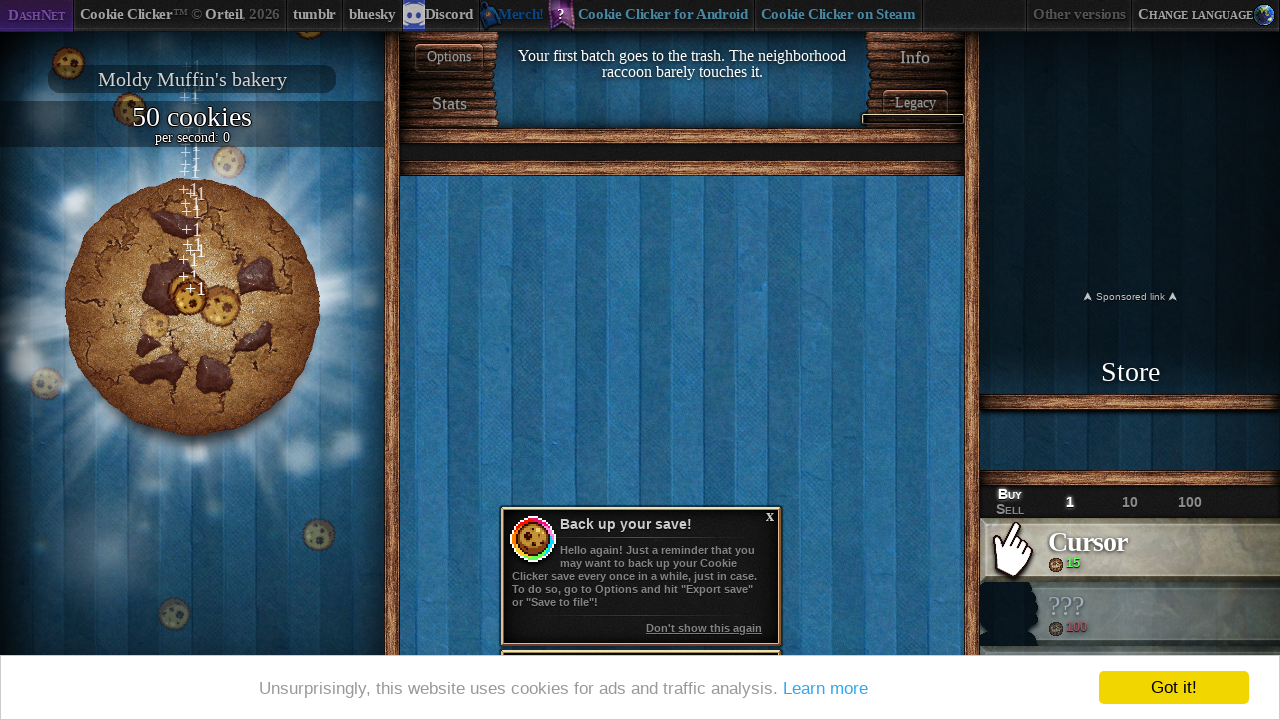

Purchased most expensive available upgrade (found 1 enabled products) at (1130, 550) on #products .enabled >> nth=0
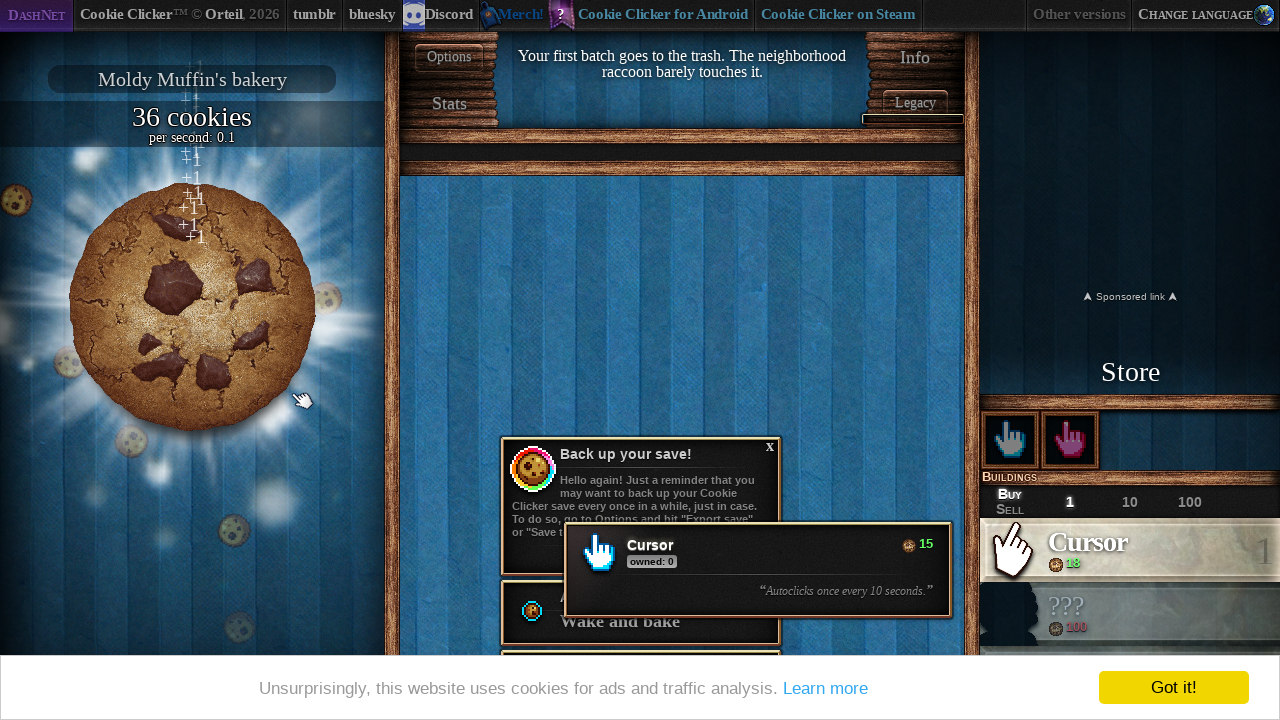

Clicked big cookie 50 times rapidly at (192, 307) on #bigCookie
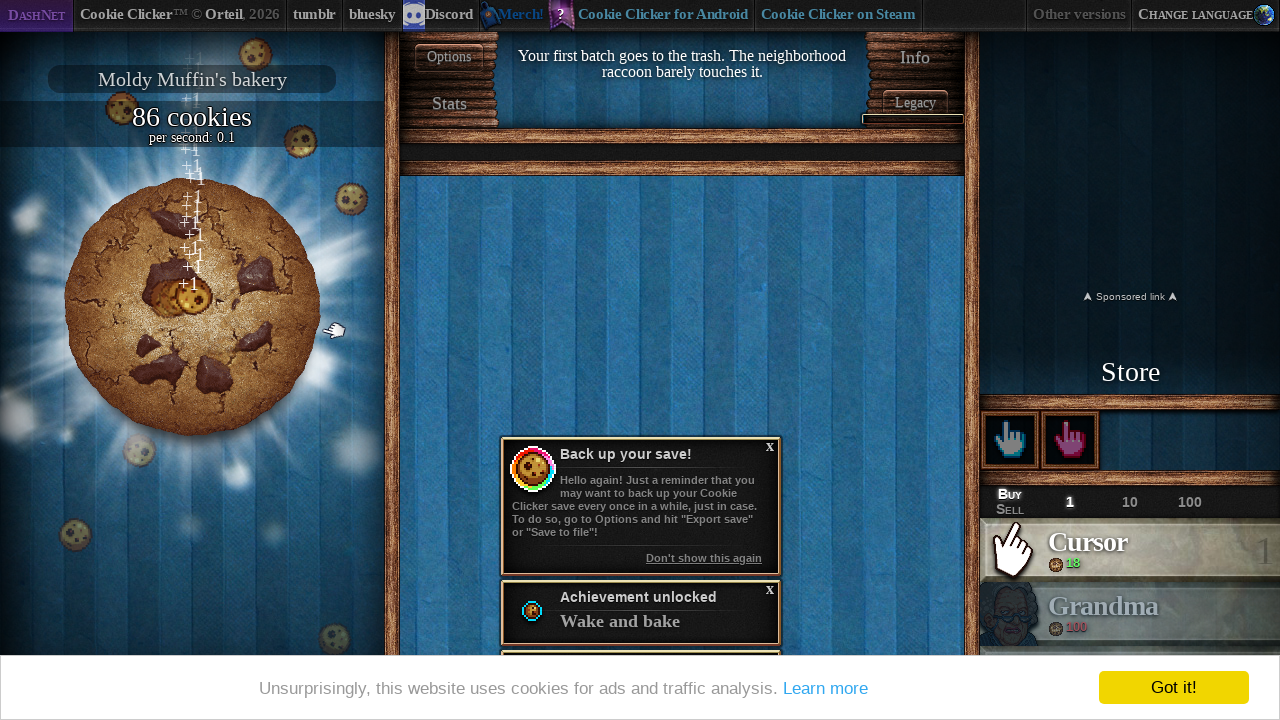

Purchased most expensive available upgrade (found 1 enabled products) at (1130, 550) on #products .enabled >> nth=0
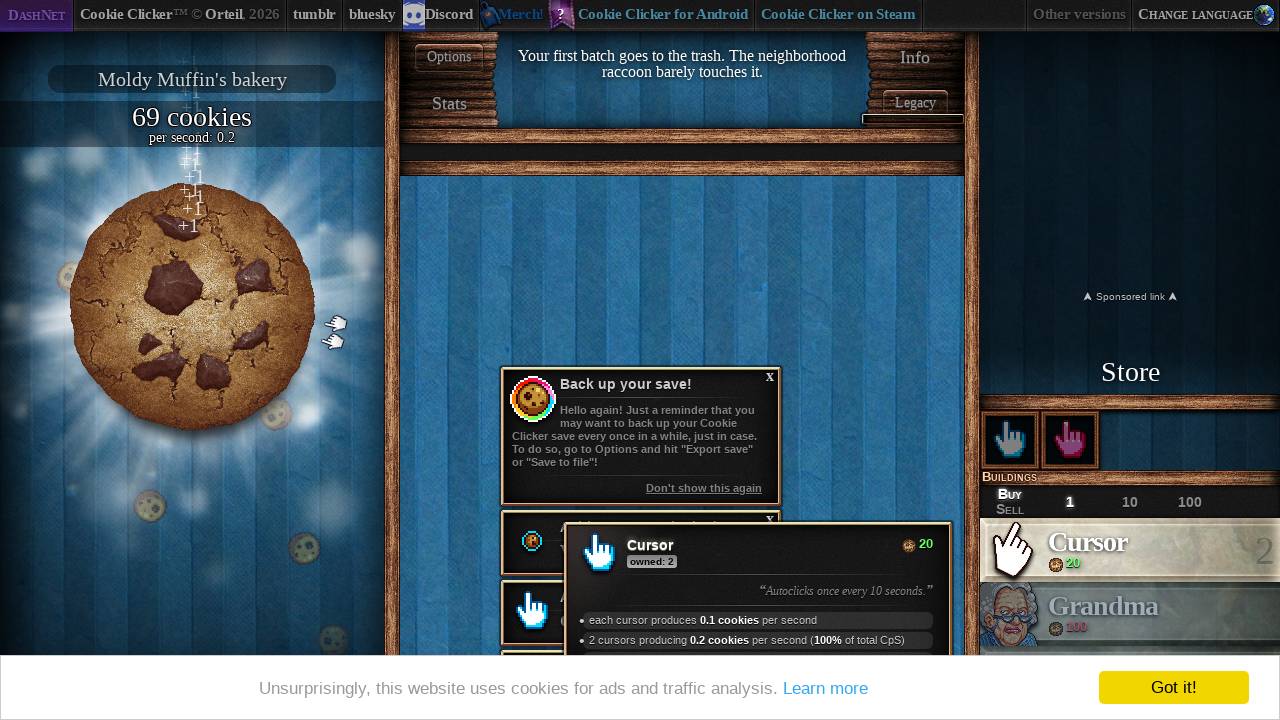

Clicked big cookie 50 times rapidly at (192, 307) on #bigCookie
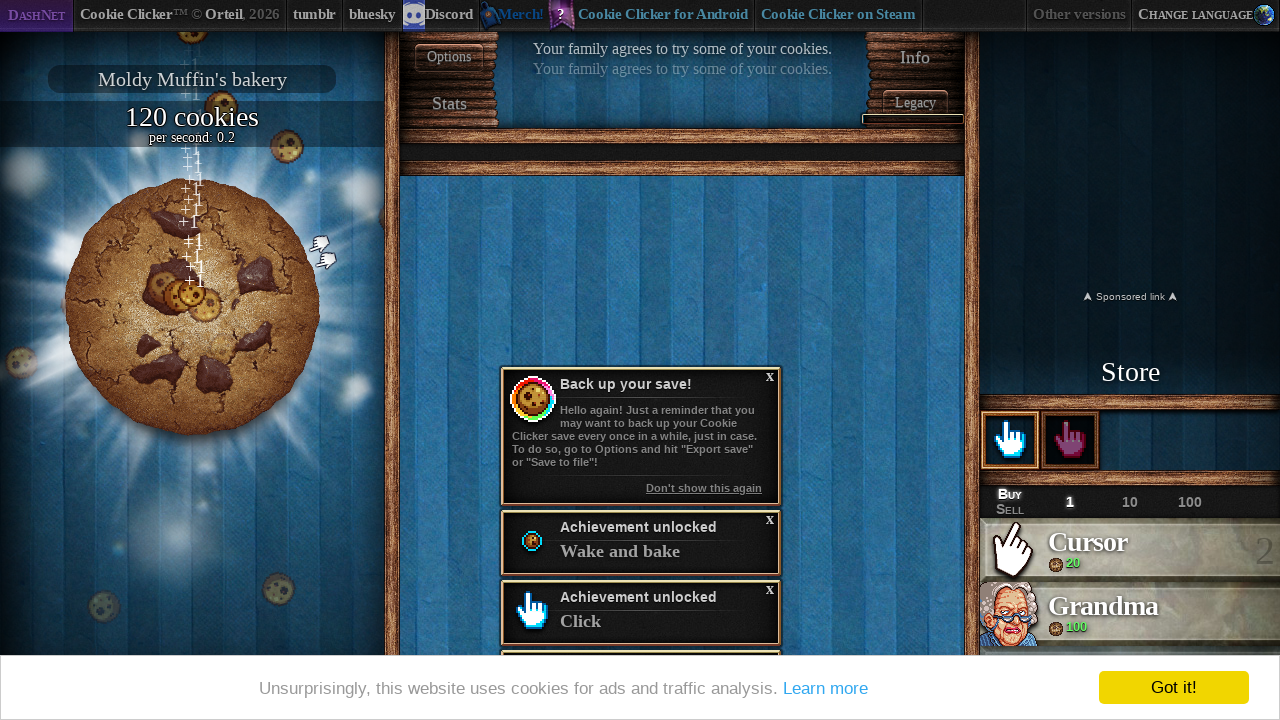

Purchased most expensive available upgrade (found 2 enabled products) at (1130, 614) on #products .enabled >> nth=1
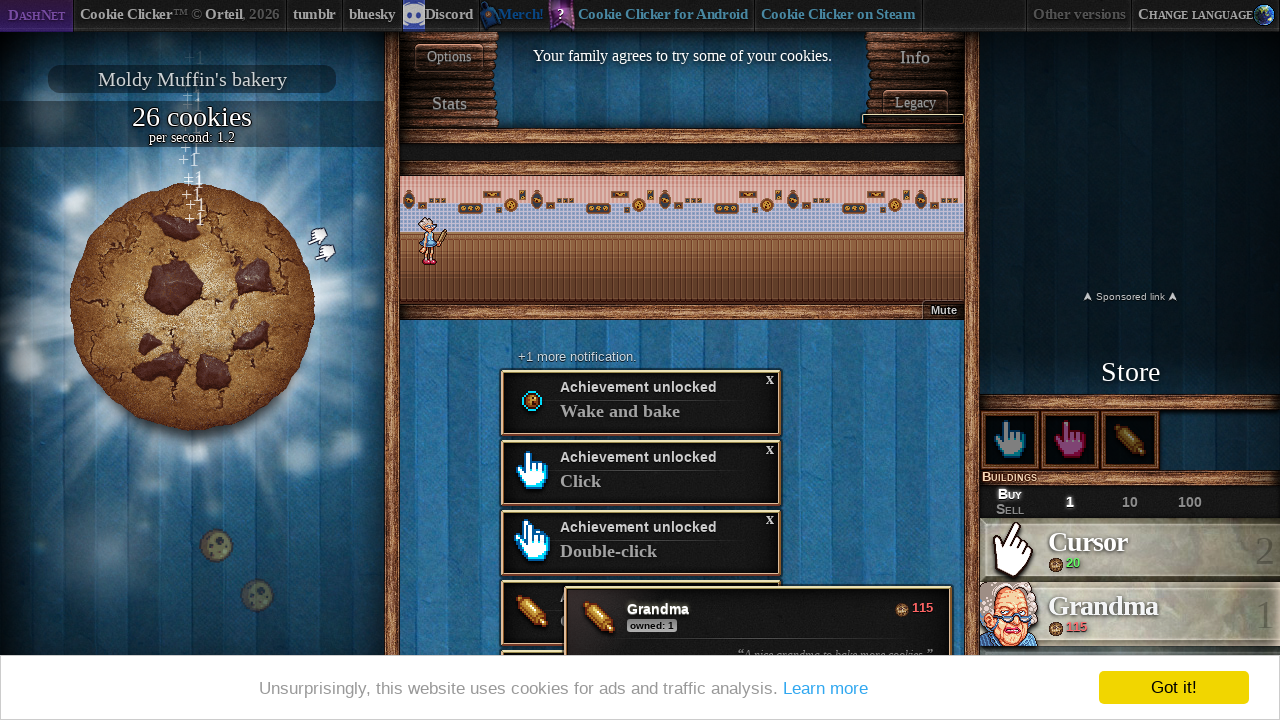

Cookie count display is visible
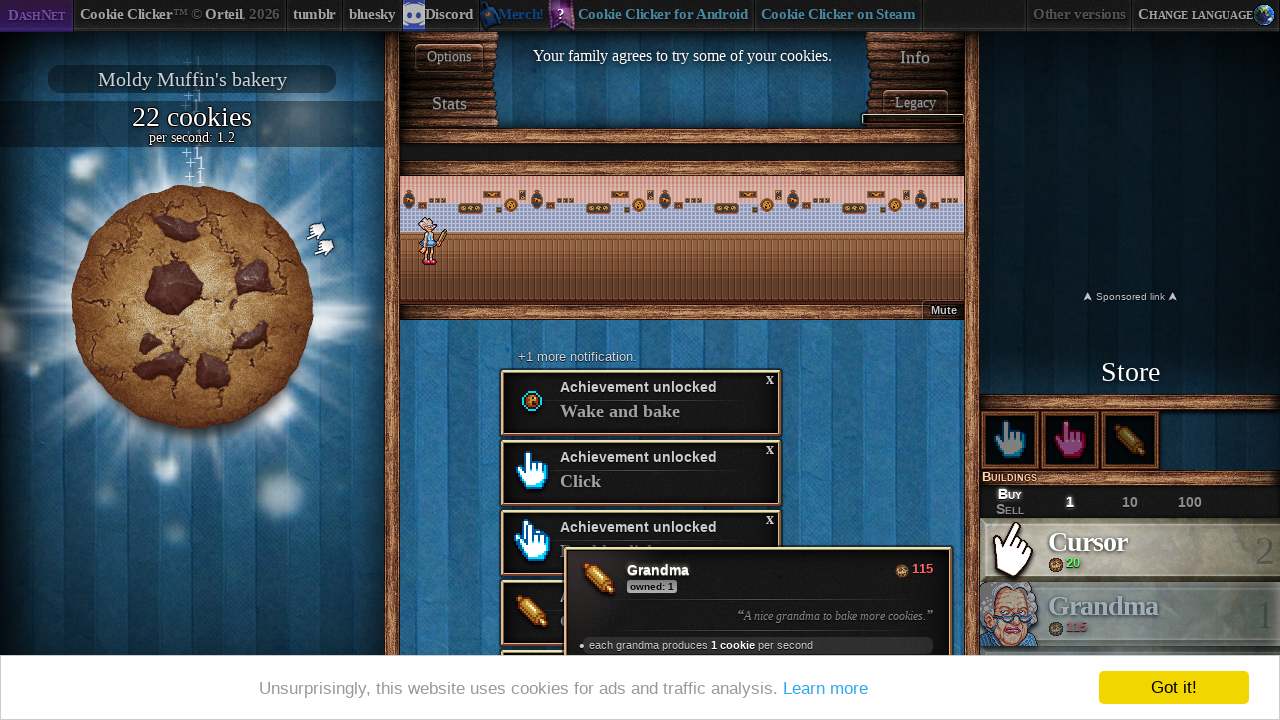

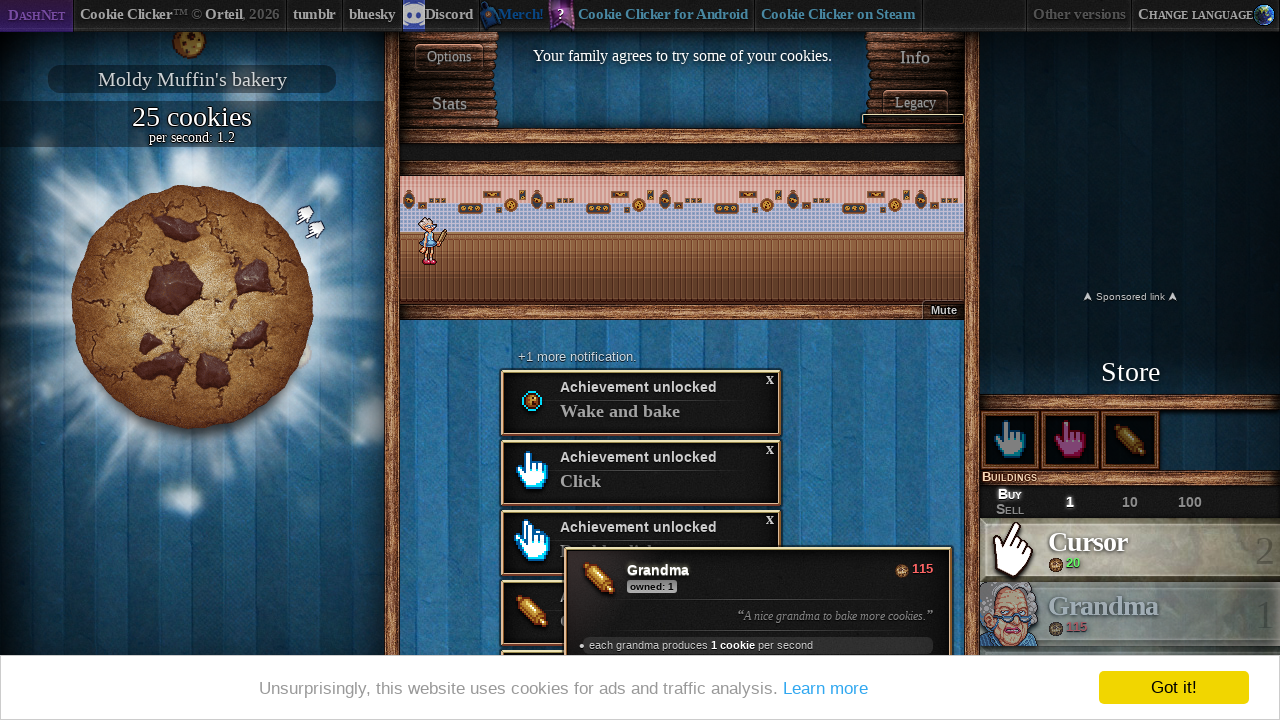